Tests mouse hover functionality by hovering over an element

Starting URL: https://rahulshettyacademy.com/AutomationPractice/

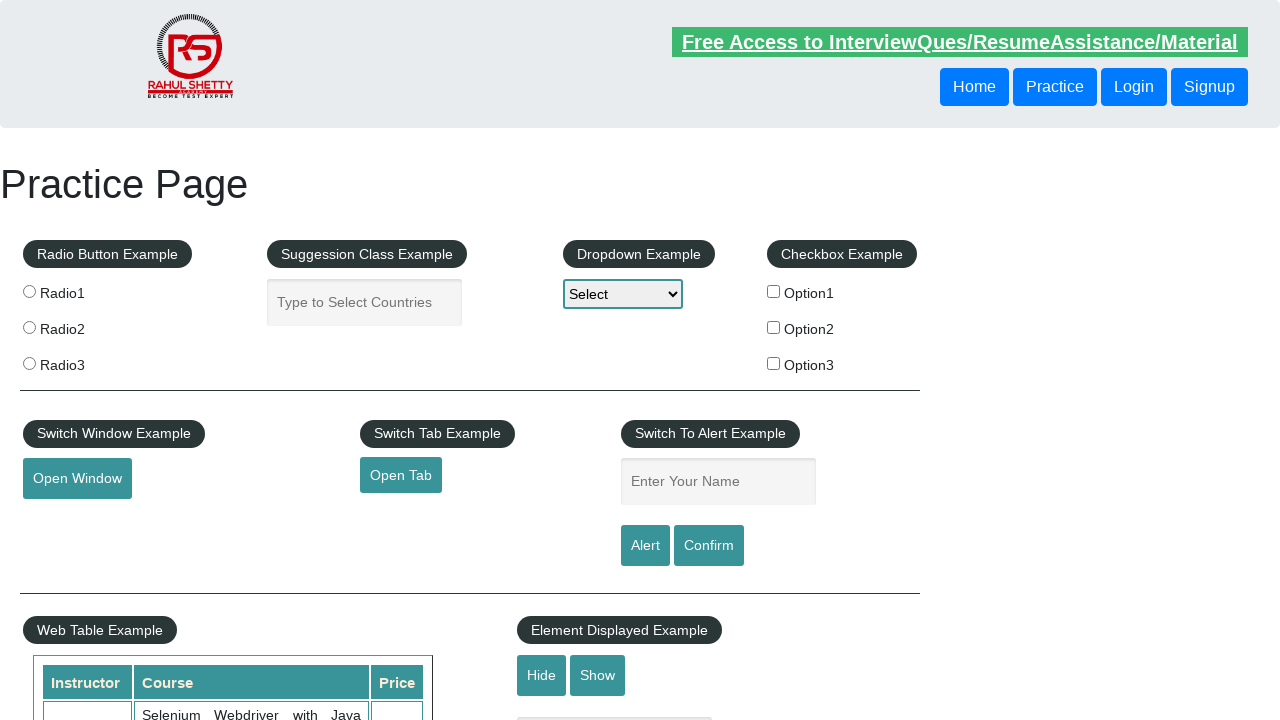

Navigated to AutomationPractice page
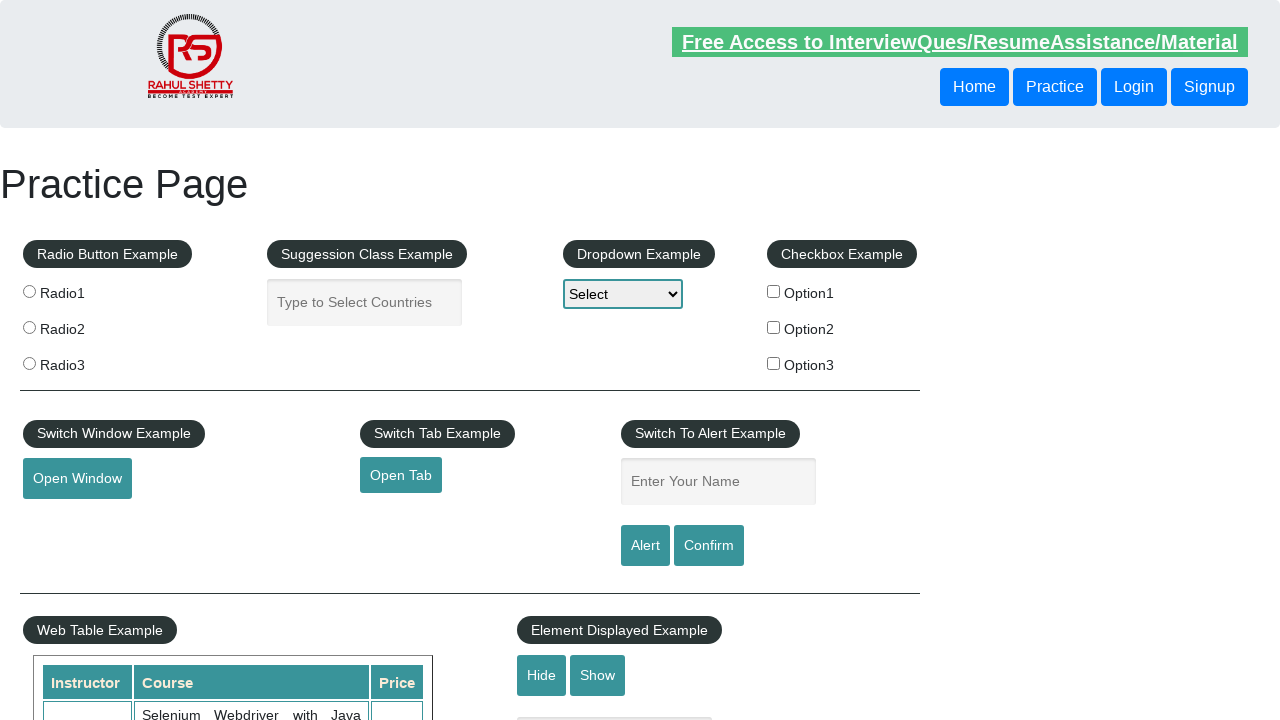

Hovered over the mouse hover element at (83, 361) on #mousehover
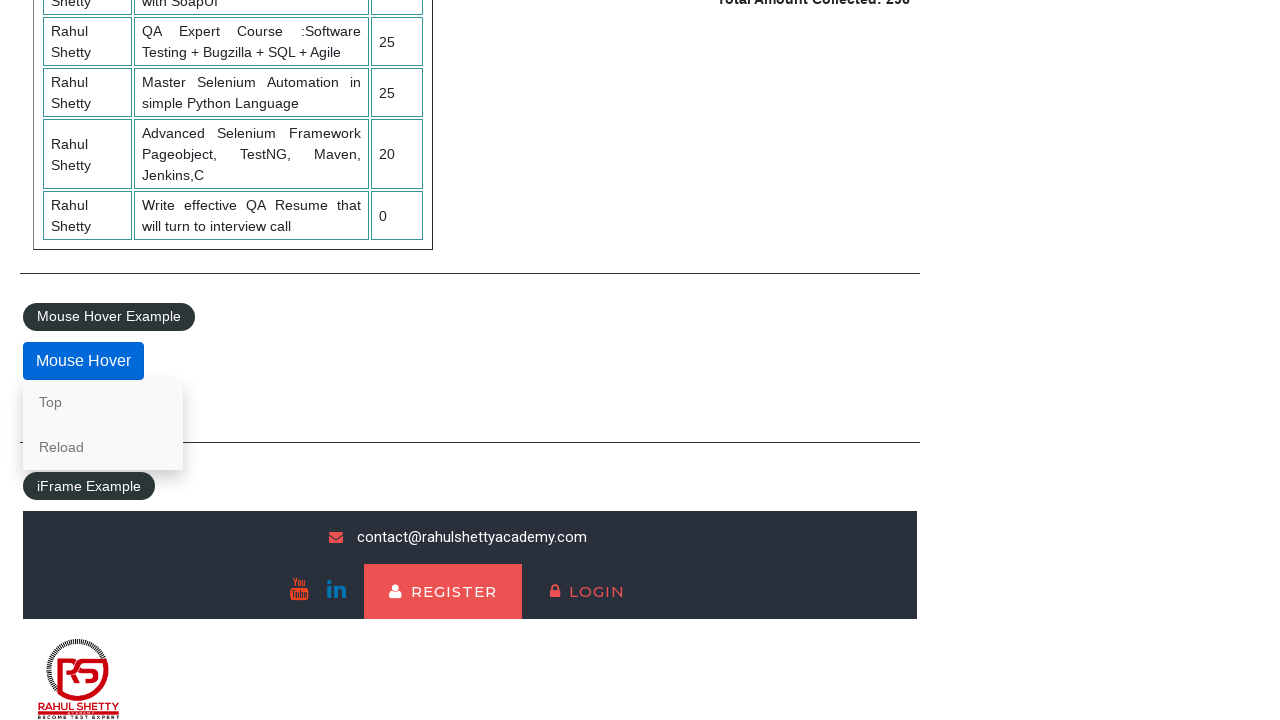

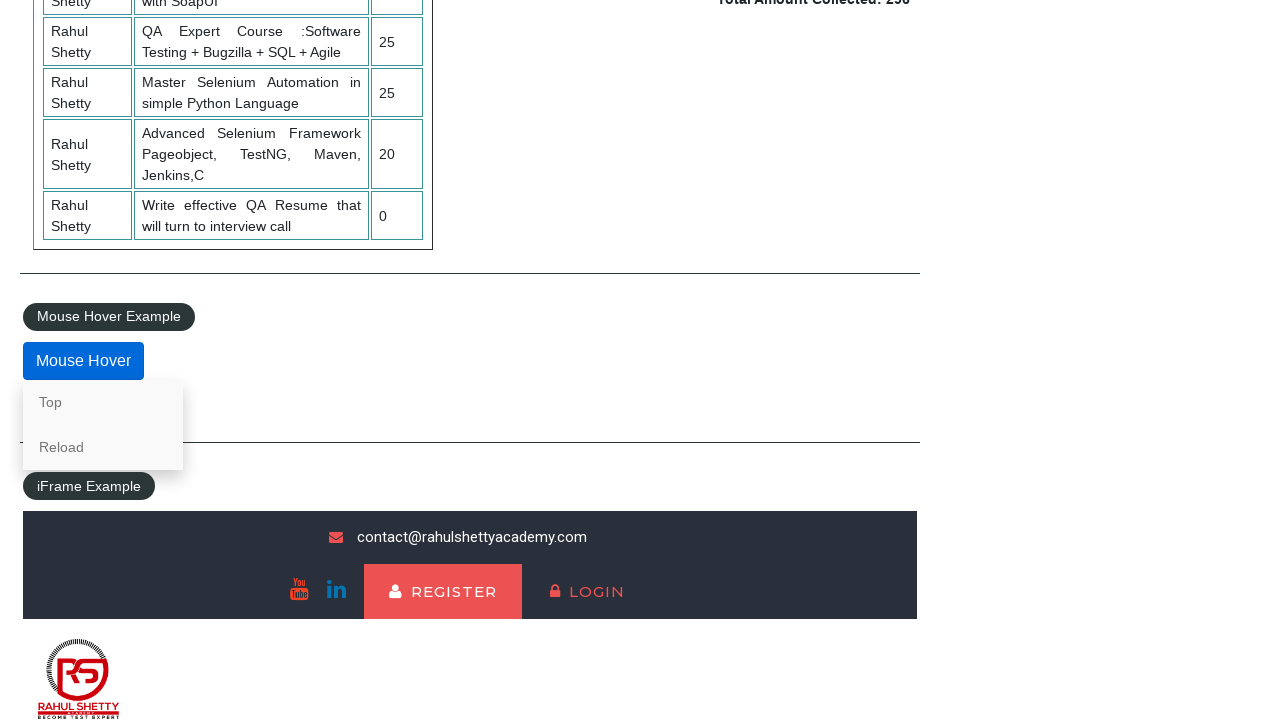